Tests handling of JavaScript confirm dialog by clicking a "Try it" button inside an iframe, accepting the dialog, and verifying the confirmation message appears

Starting URL: https://www.w3schools.com/js/tryit.asp?filename=tryjs_confirm

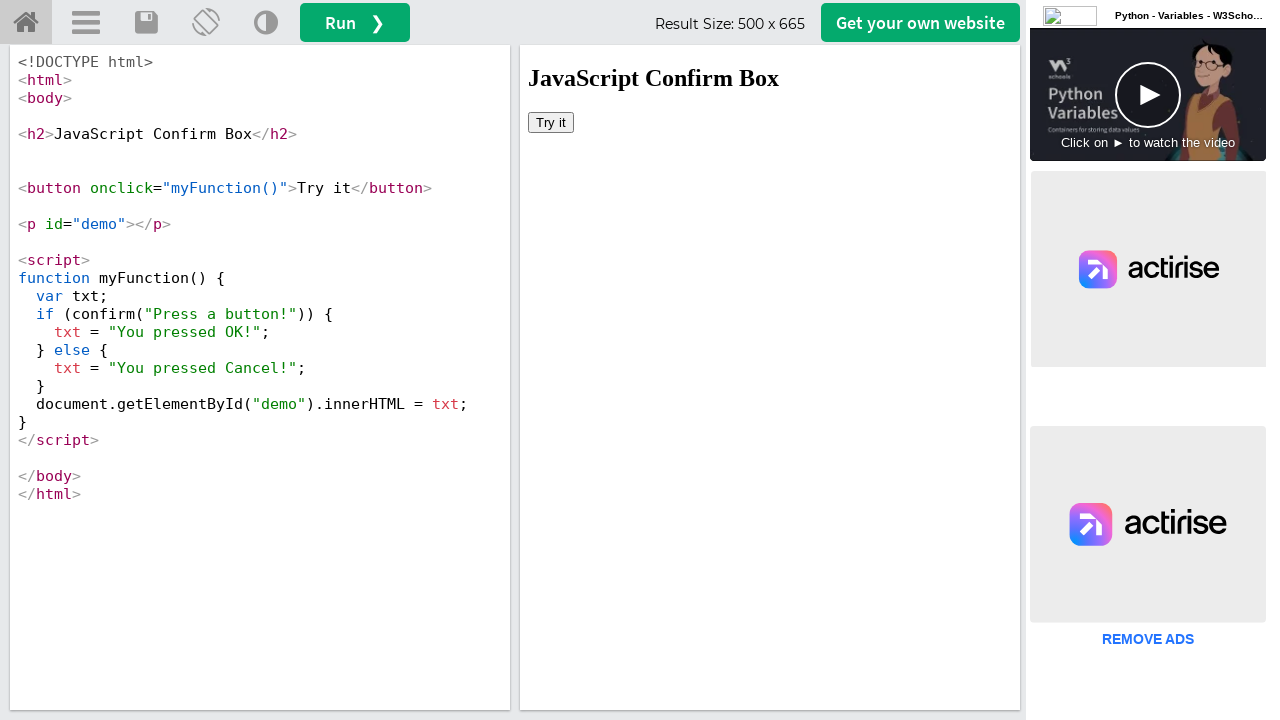

Set up dialog handler to accept confirm dialogs
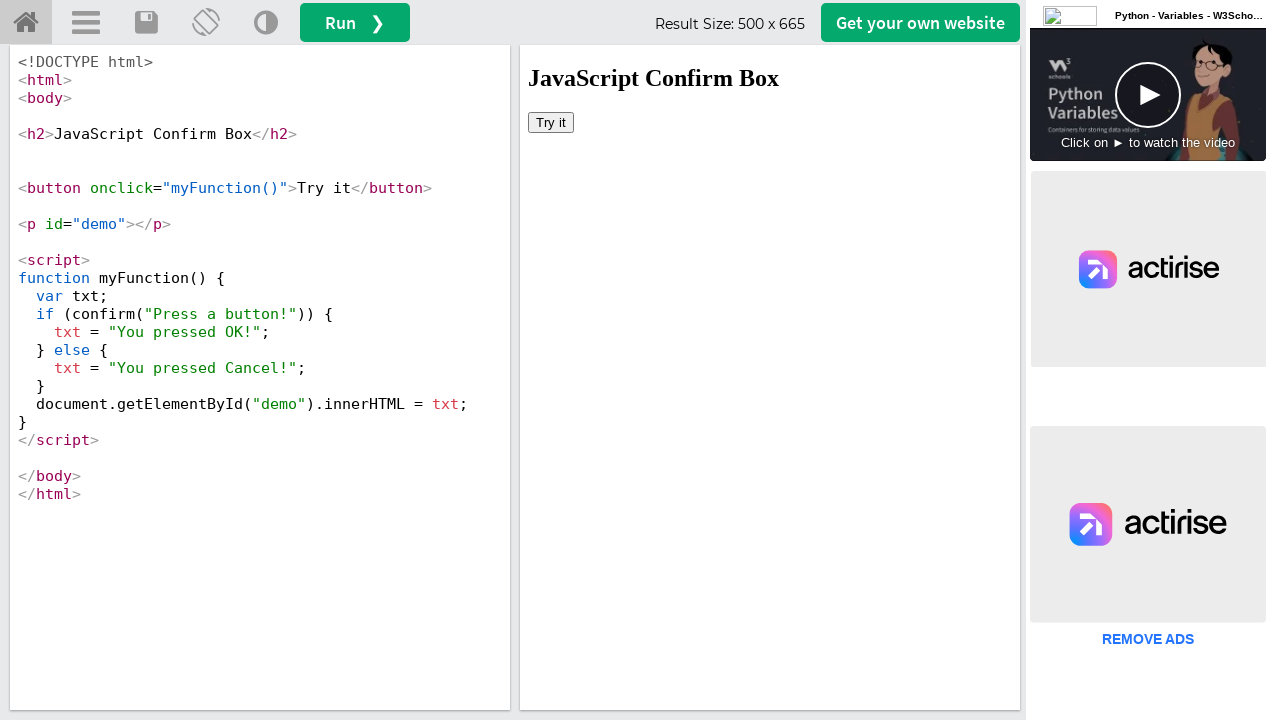

Located the iframe with id 'iframeResult'
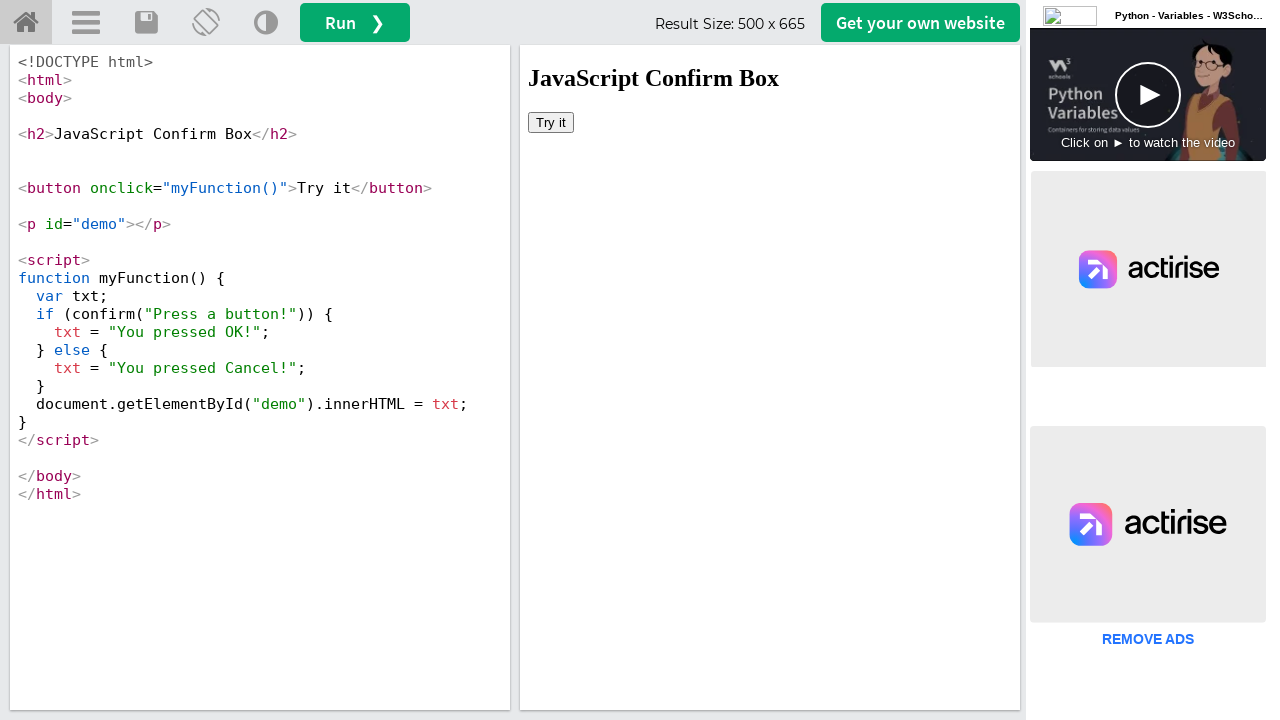

Clicked the 'Try it' button inside the iframe at (551, 122) on #iframeResult >> internal:control=enter-frame >> xpath=//button[text()='Try it']
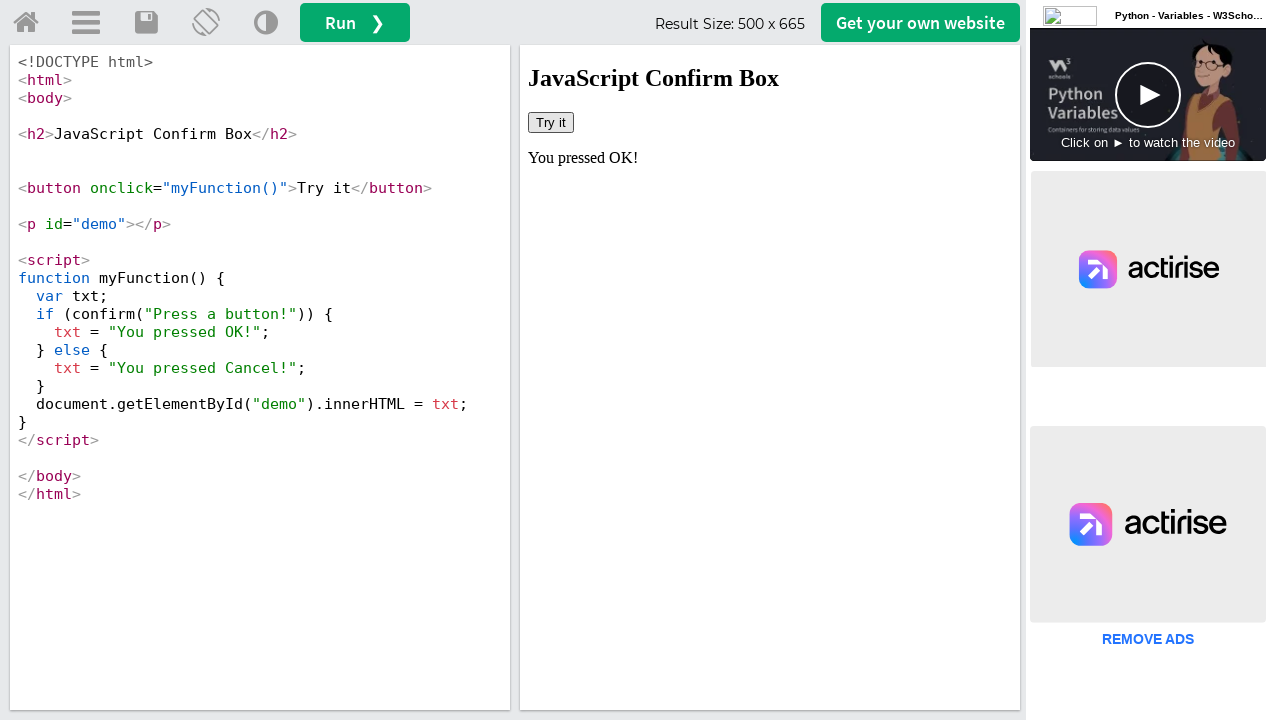

Confirmed that 'You pressed OK!' message appeared after accepting the dialog
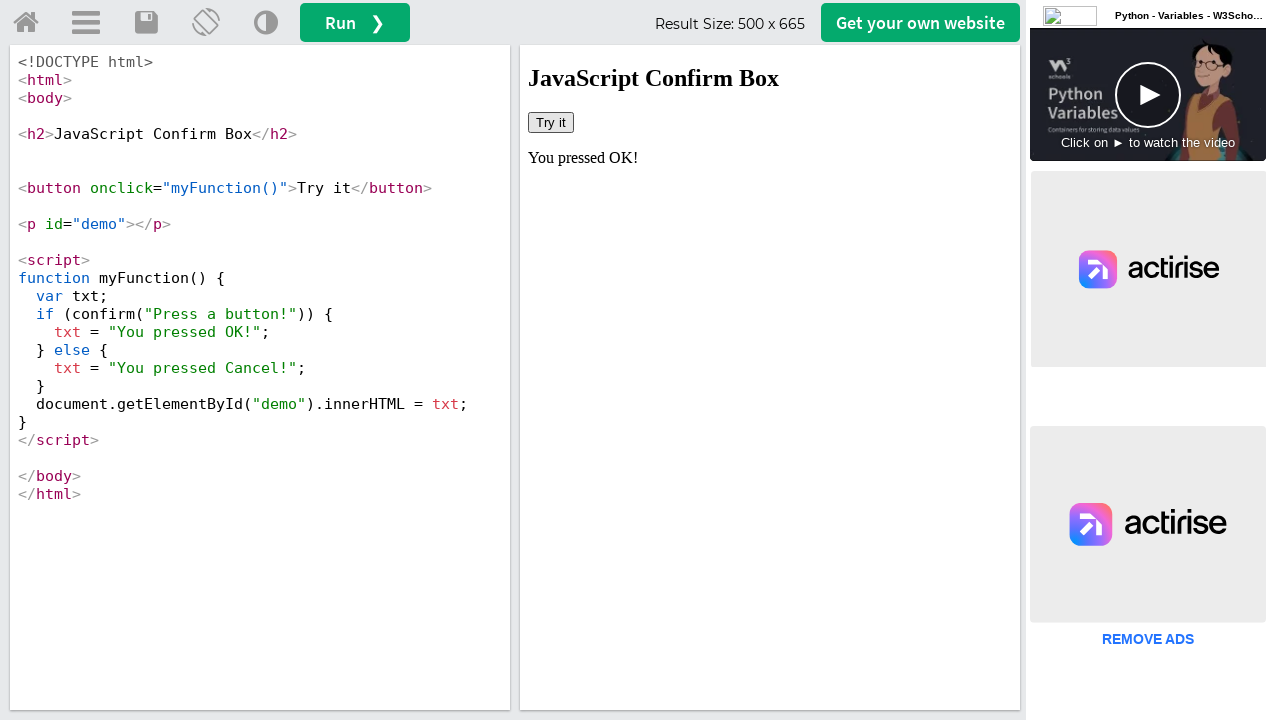

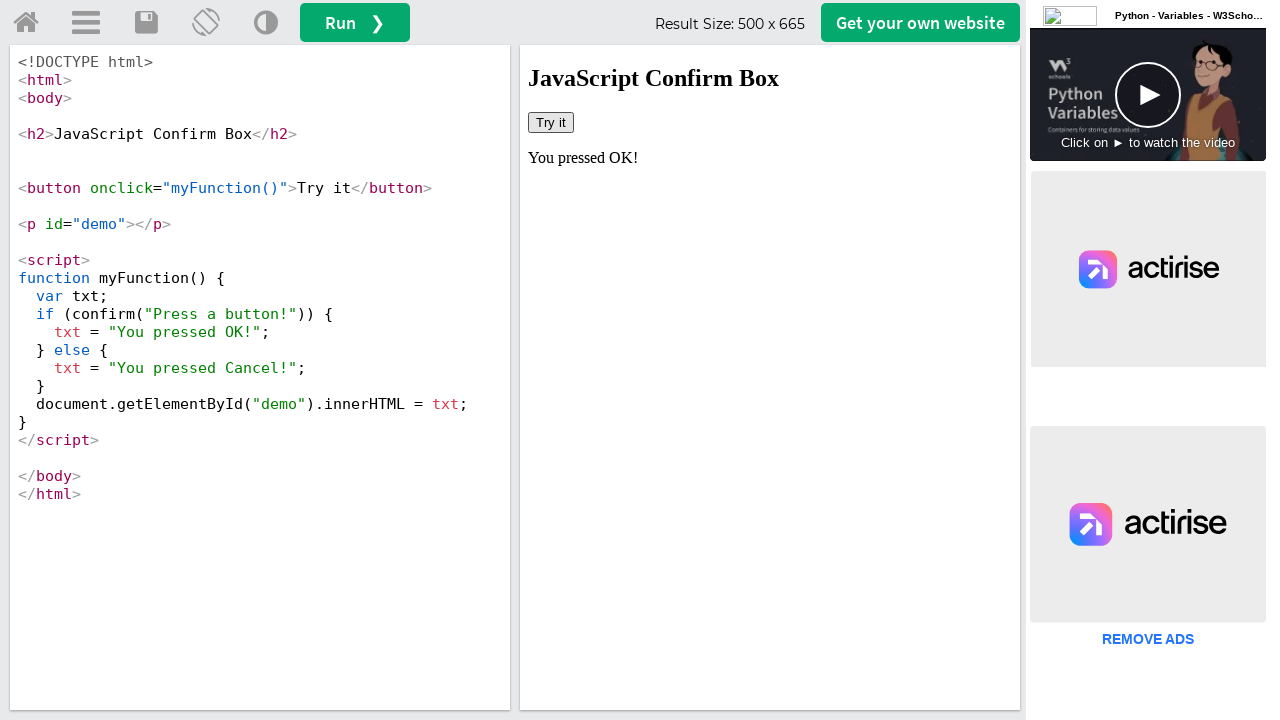